Tests dynamic dropdown autocomplete functionality by typing "in" and selecting "India" from suggestions, then interacts with checkboxes on the page

Starting URL: https://rahulshettyacademy.com/dropdownsPractise/

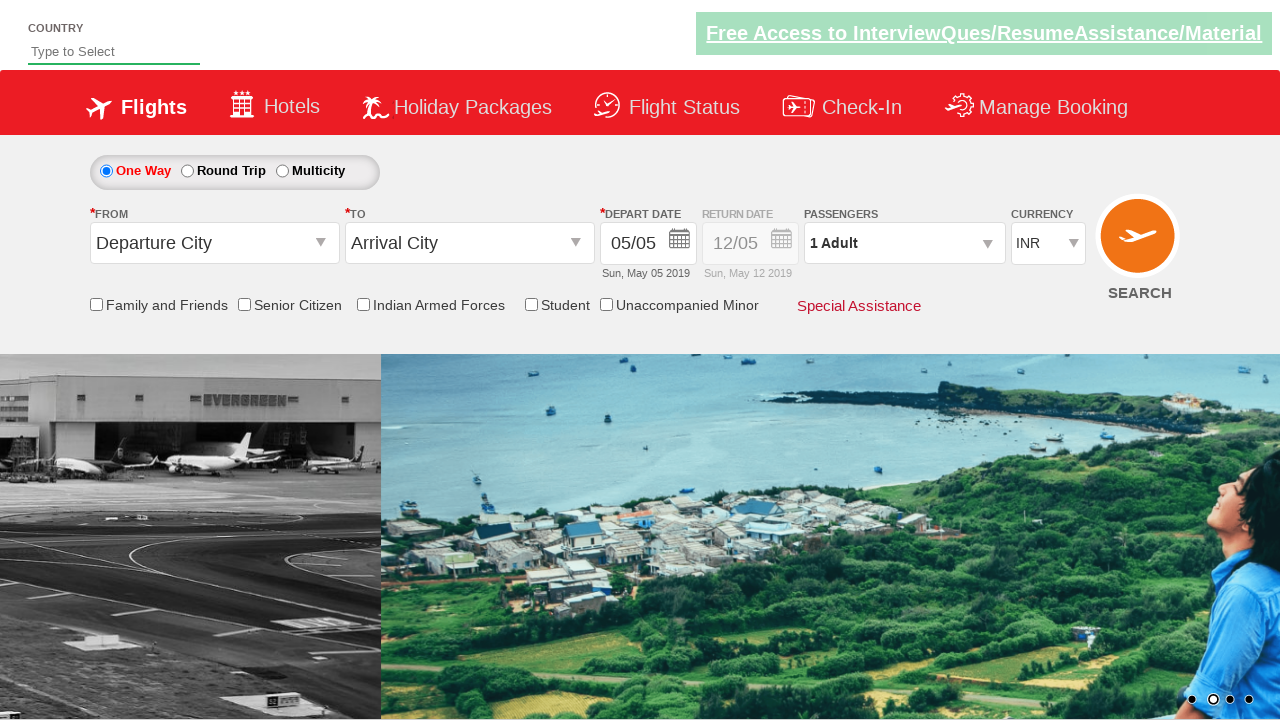

Filled autosuggest field with 'in' to trigger dropdown on input#autosuggest
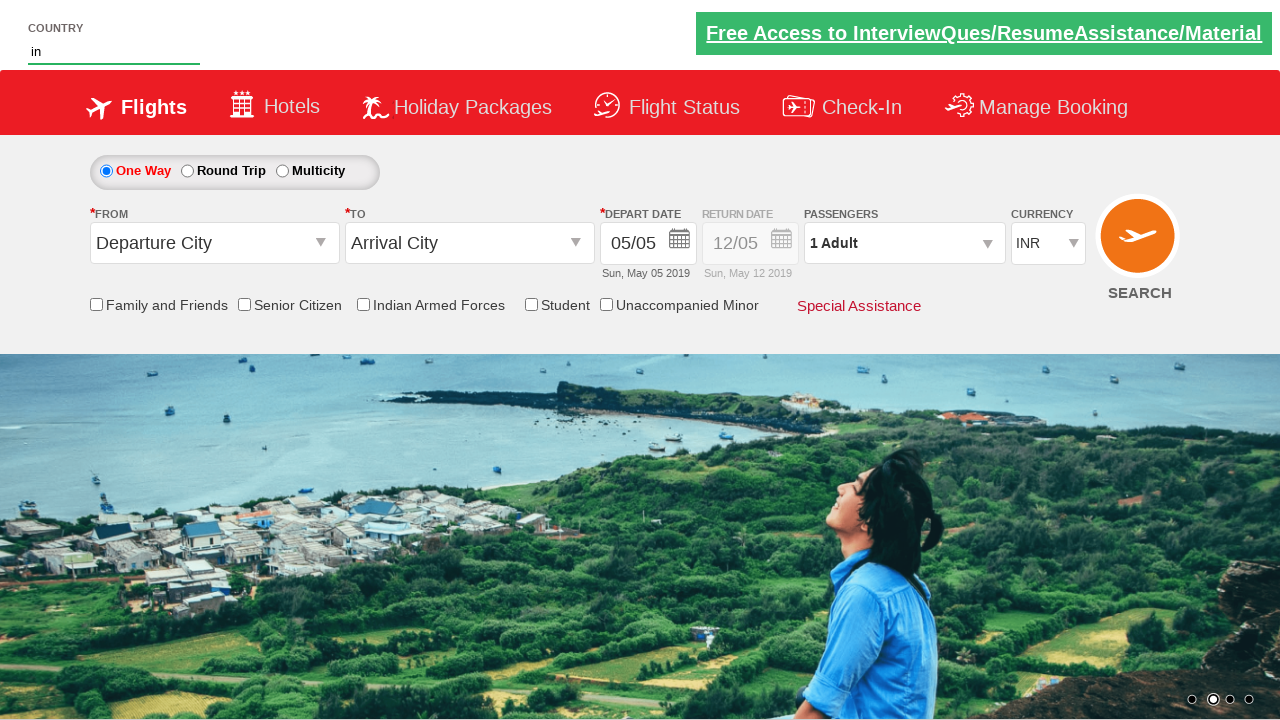

Dropdown suggestions loaded
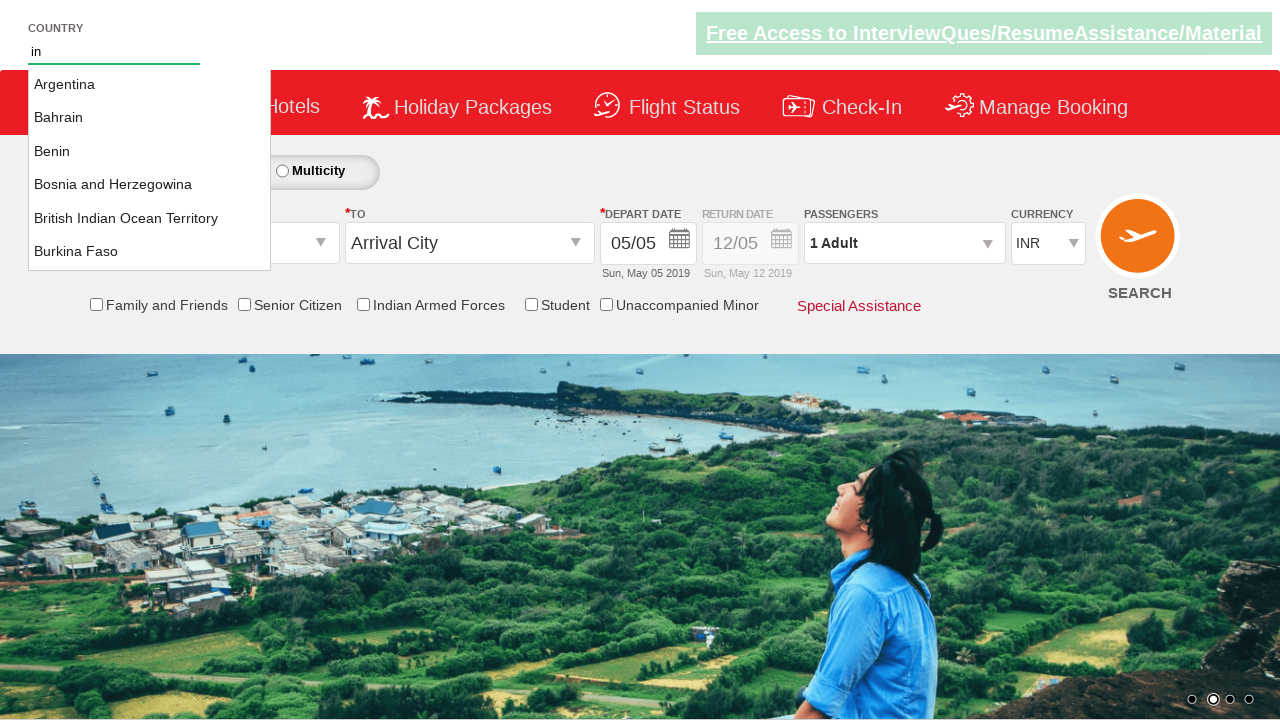

Retrieved all dropdown options
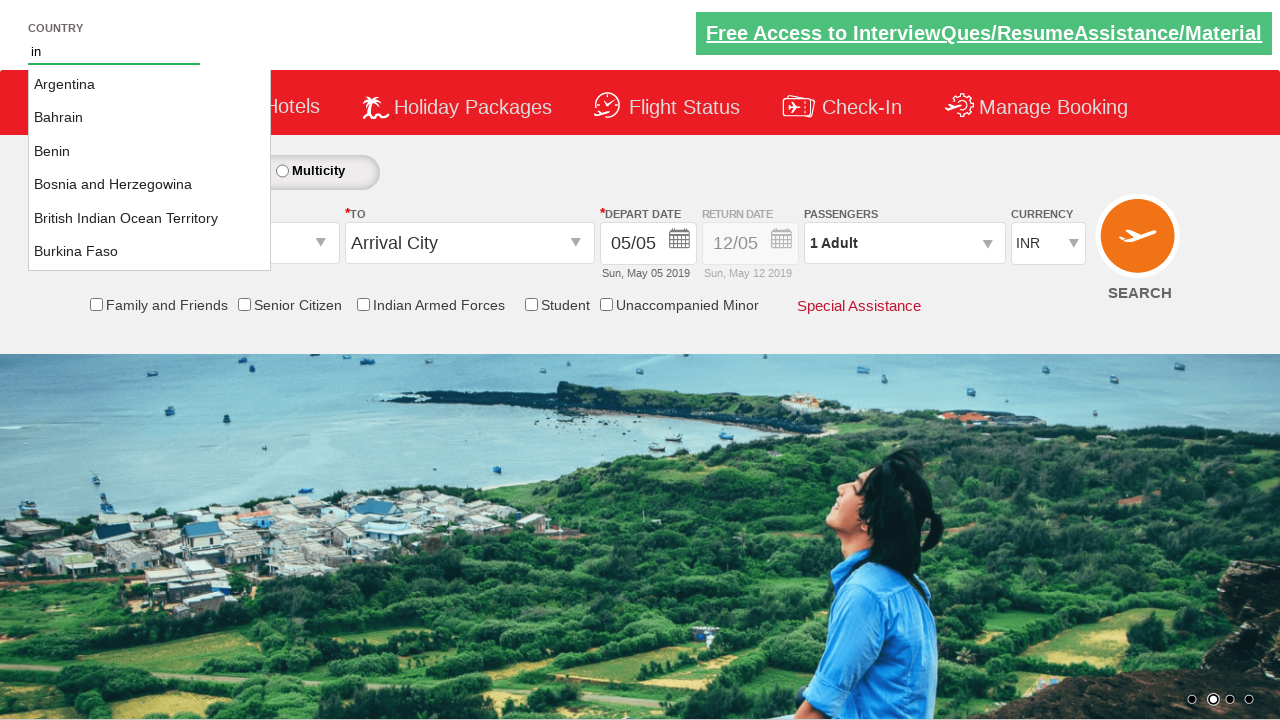

Selected 'India' from dropdown suggestions at (150, 168) on ul.ui-autocomplete li >> nth=15
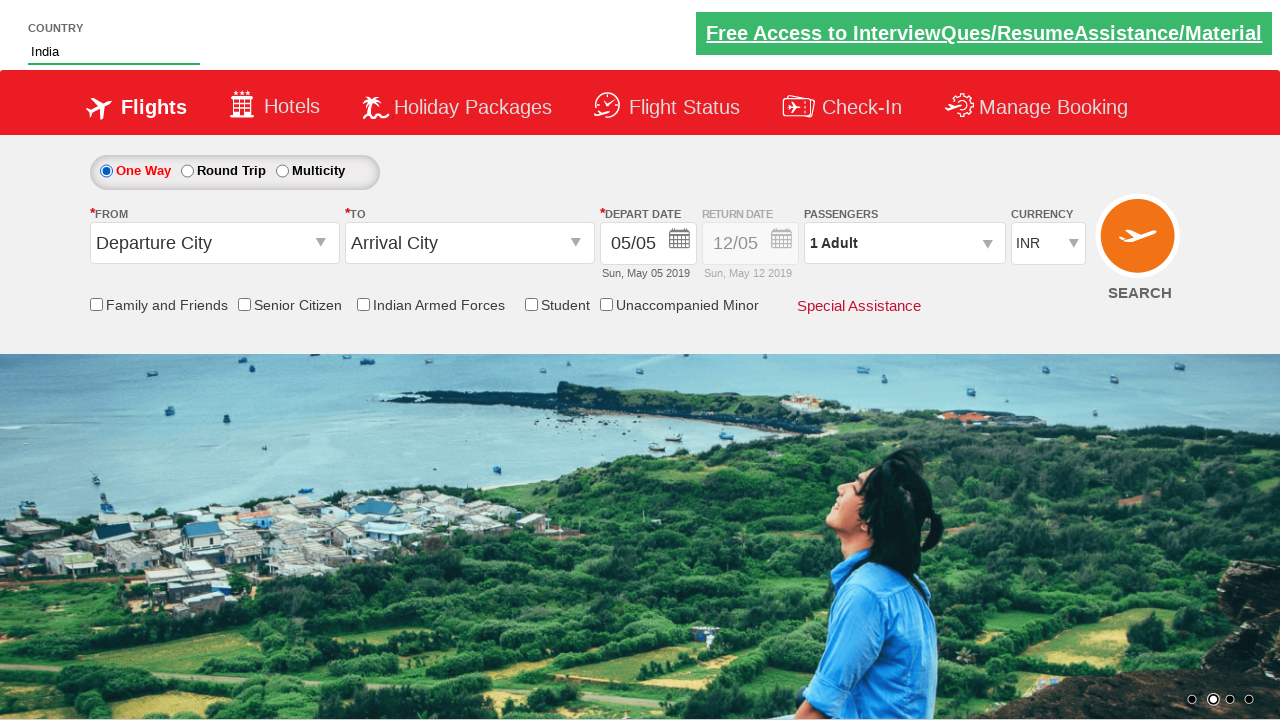

Retrieved all checkbox elements
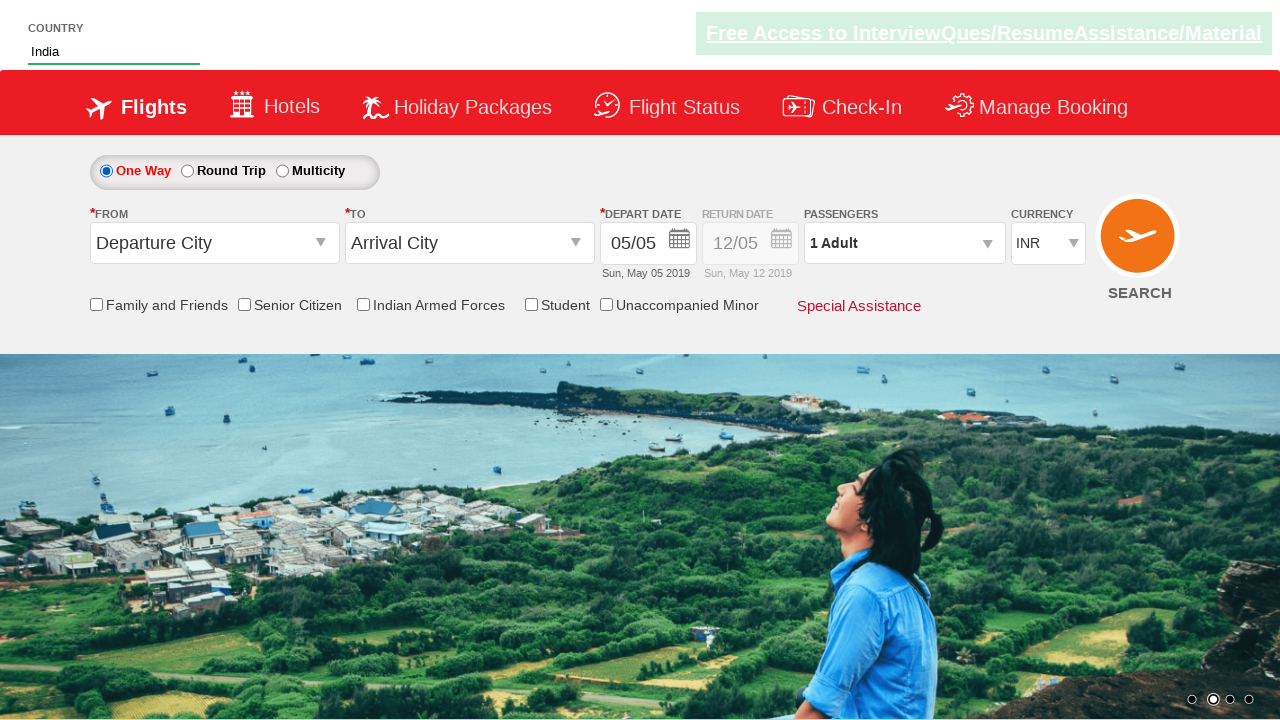

Clicked Student checkbox at (557, 305) on div[class^='fleft'] >> nth=5
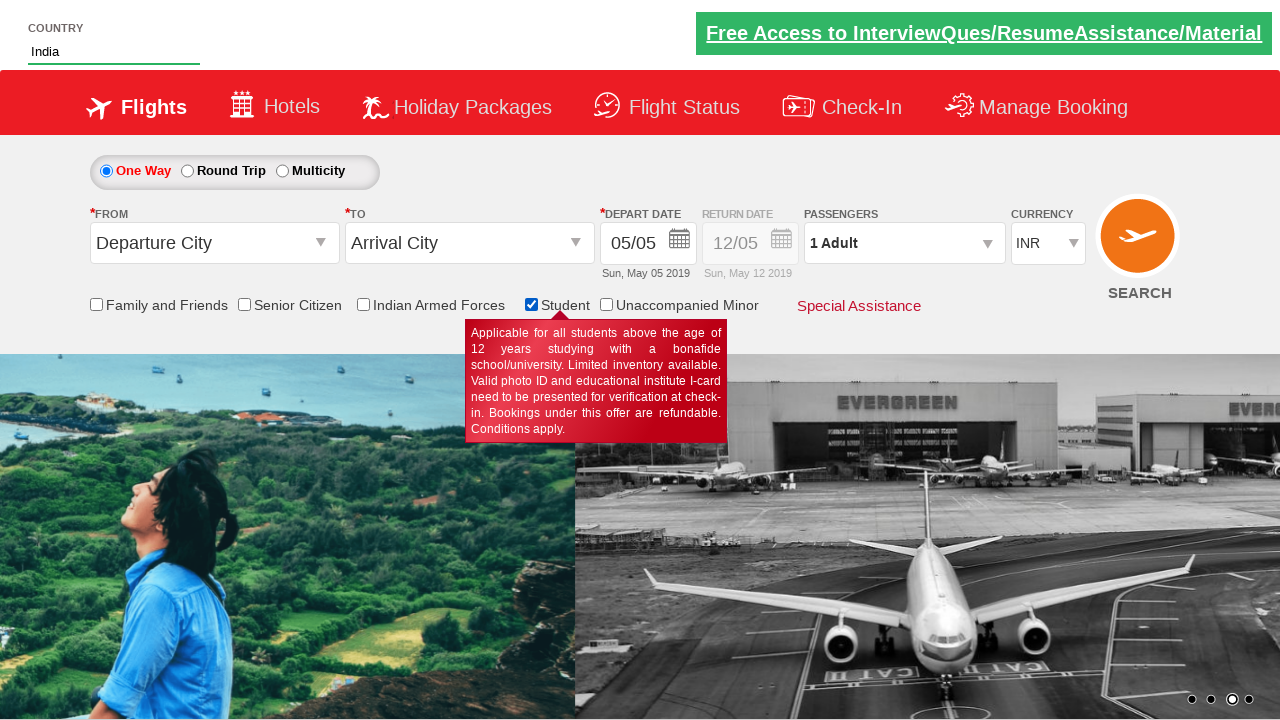

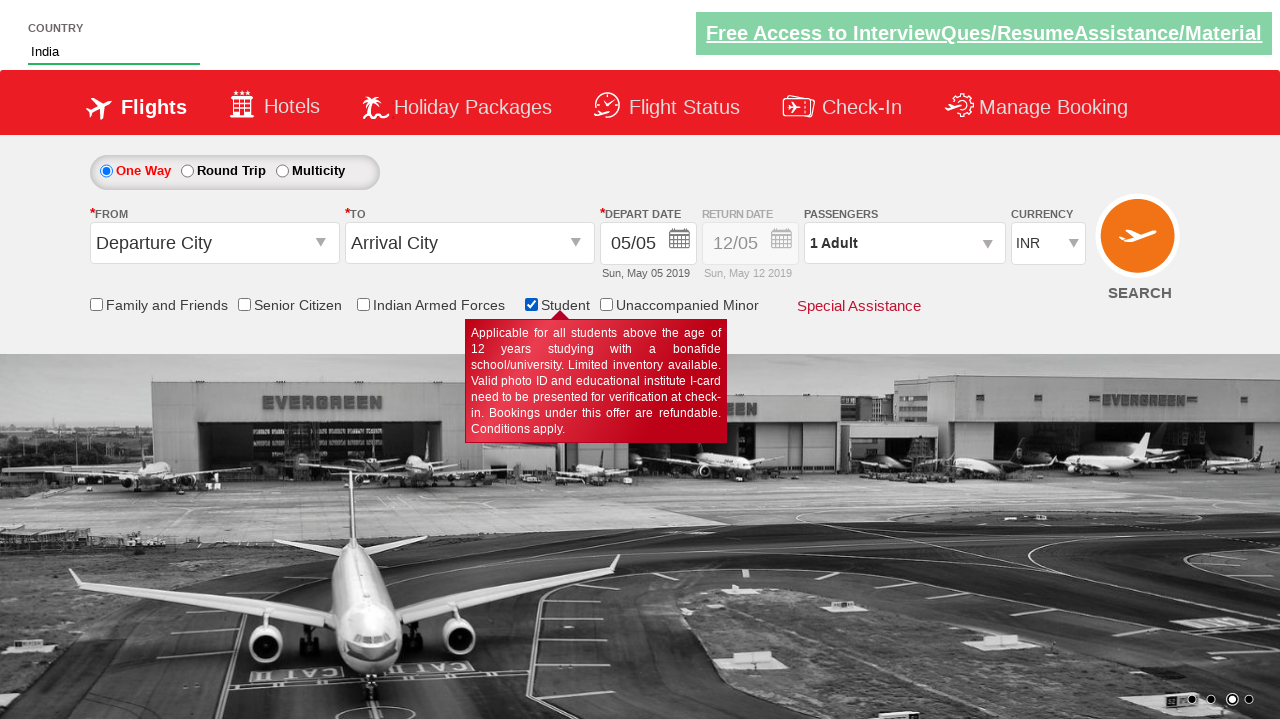